Tests alert functionality by navigating to DemoQA alerts page and clicking the alert button to trigger and accept a JavaScript alert popup

Starting URL: https://demoqa.com/alerts

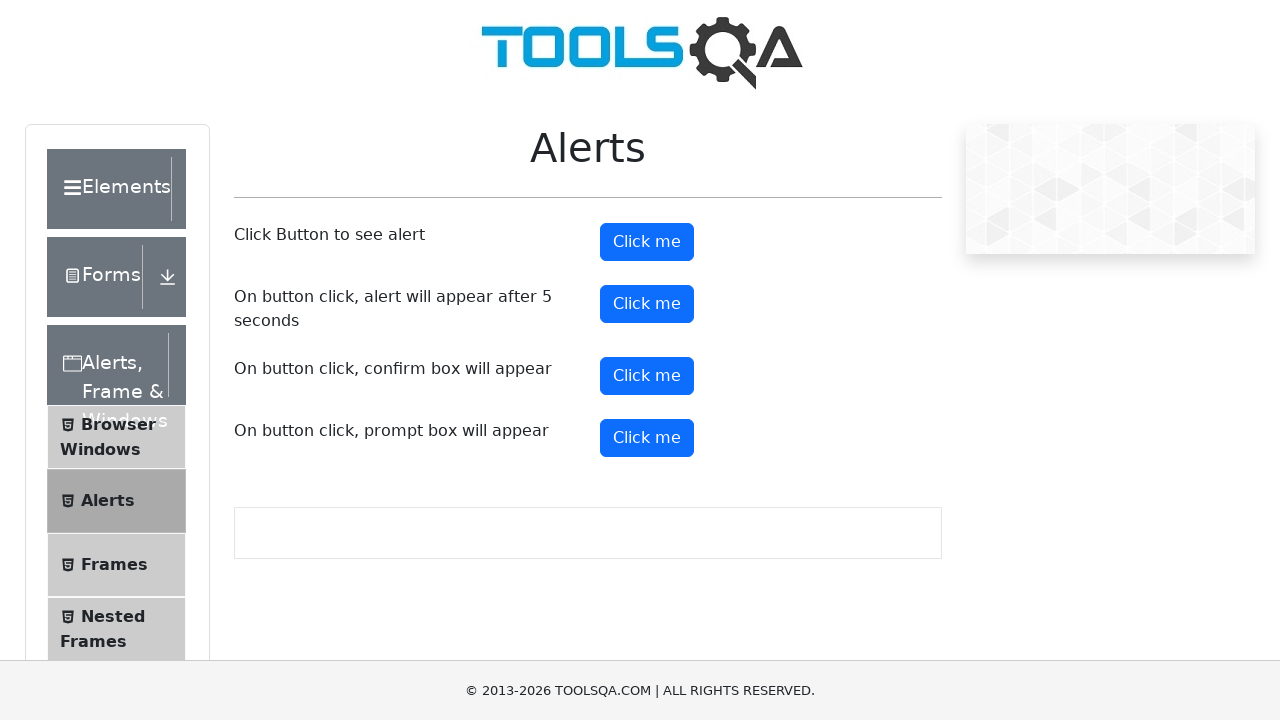

Set up dialog handler to accept JavaScript alerts
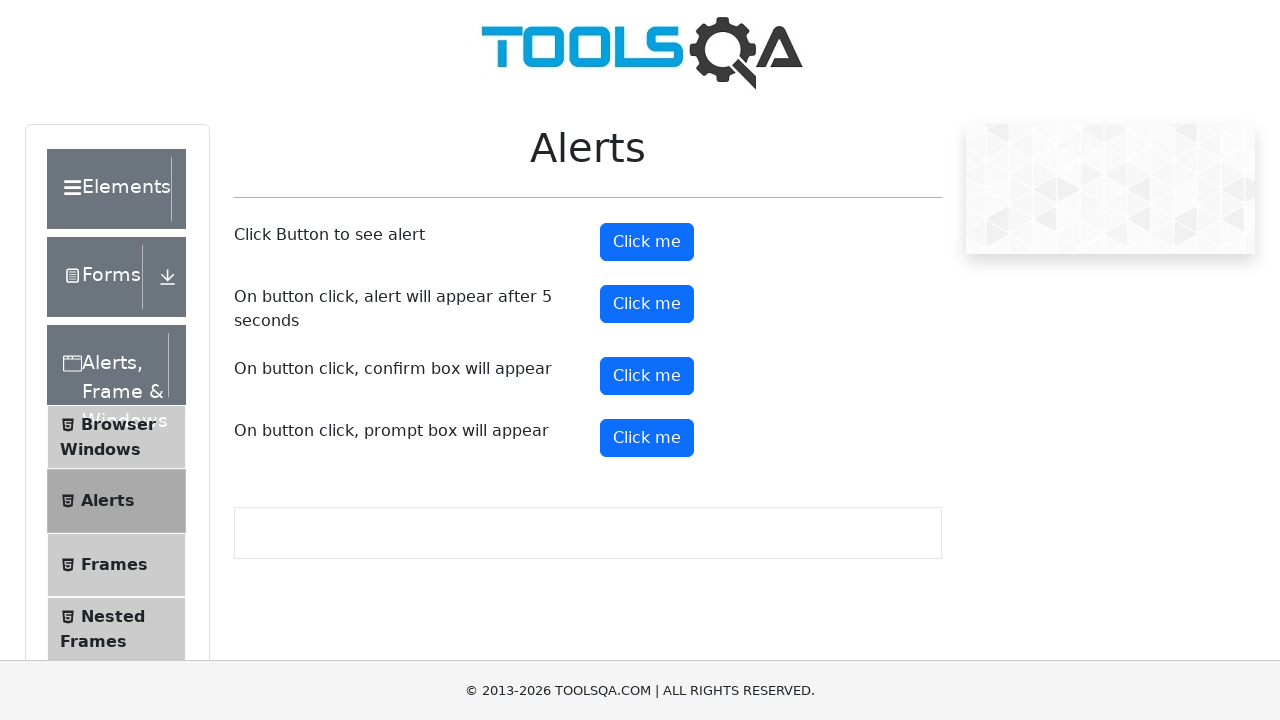

Clicked the alert button to trigger JavaScript alert at (647, 242) on #alertButton
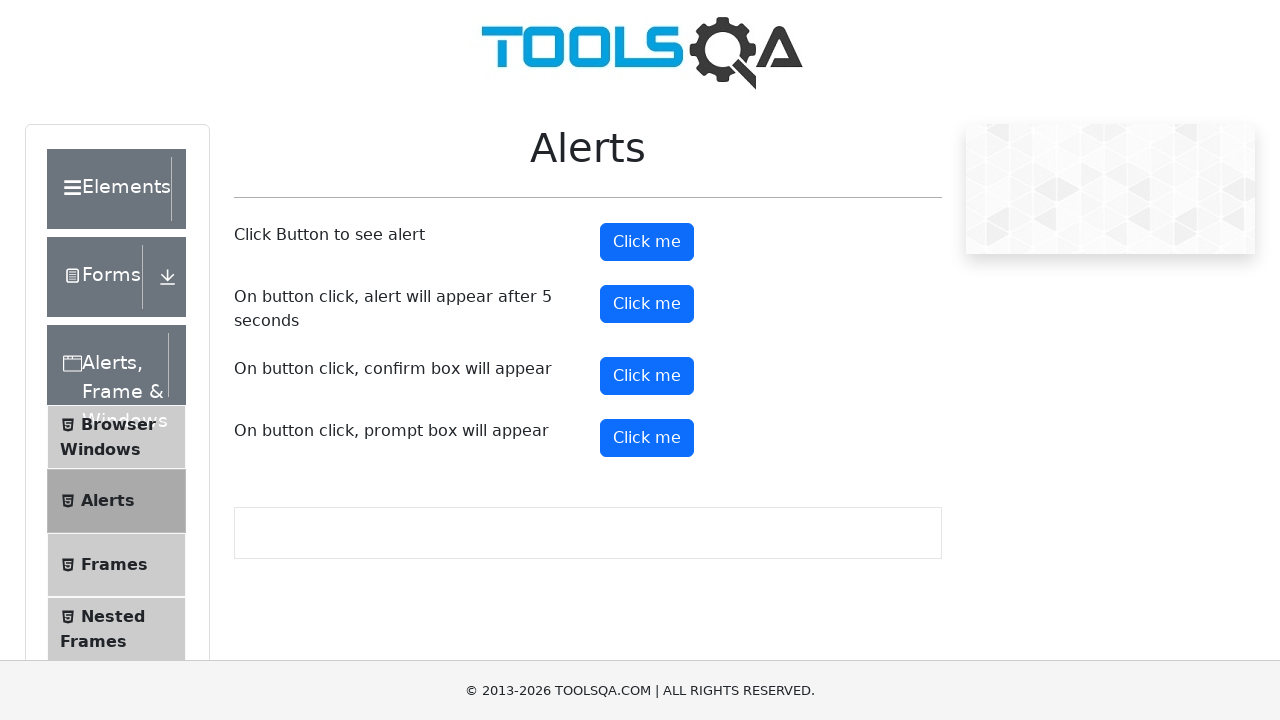

Waited for alert to be processed and accepted
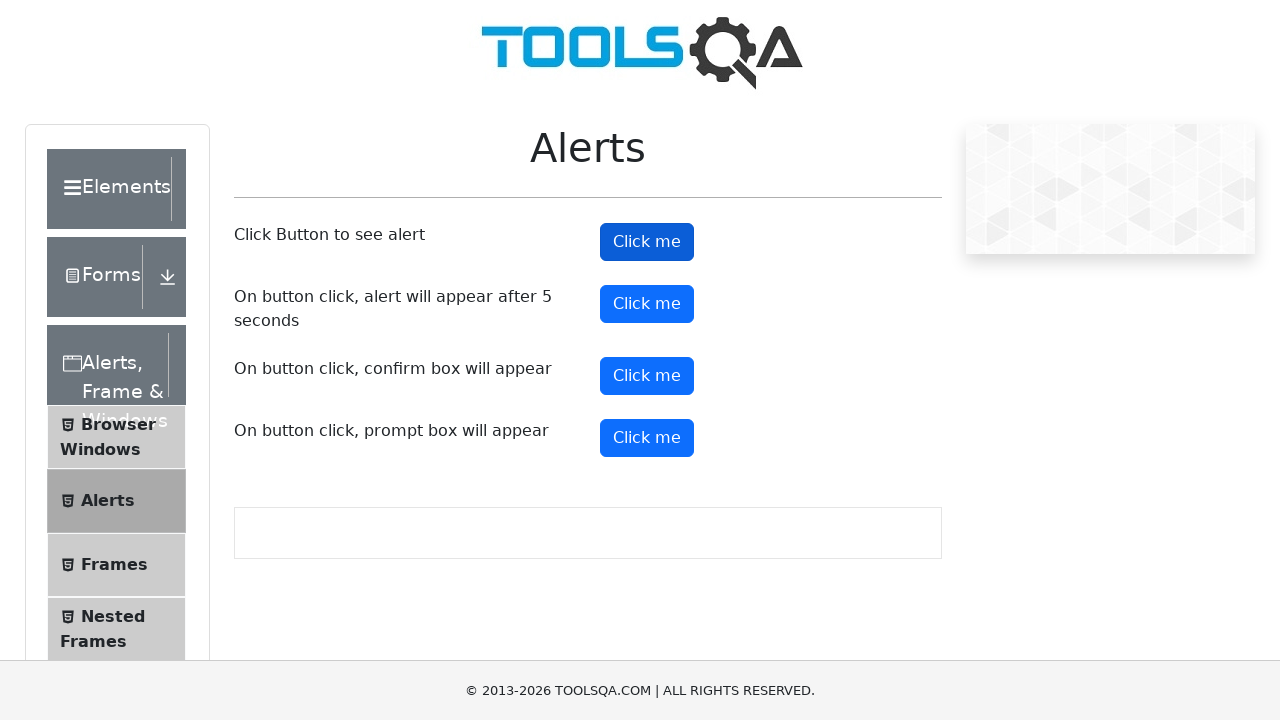

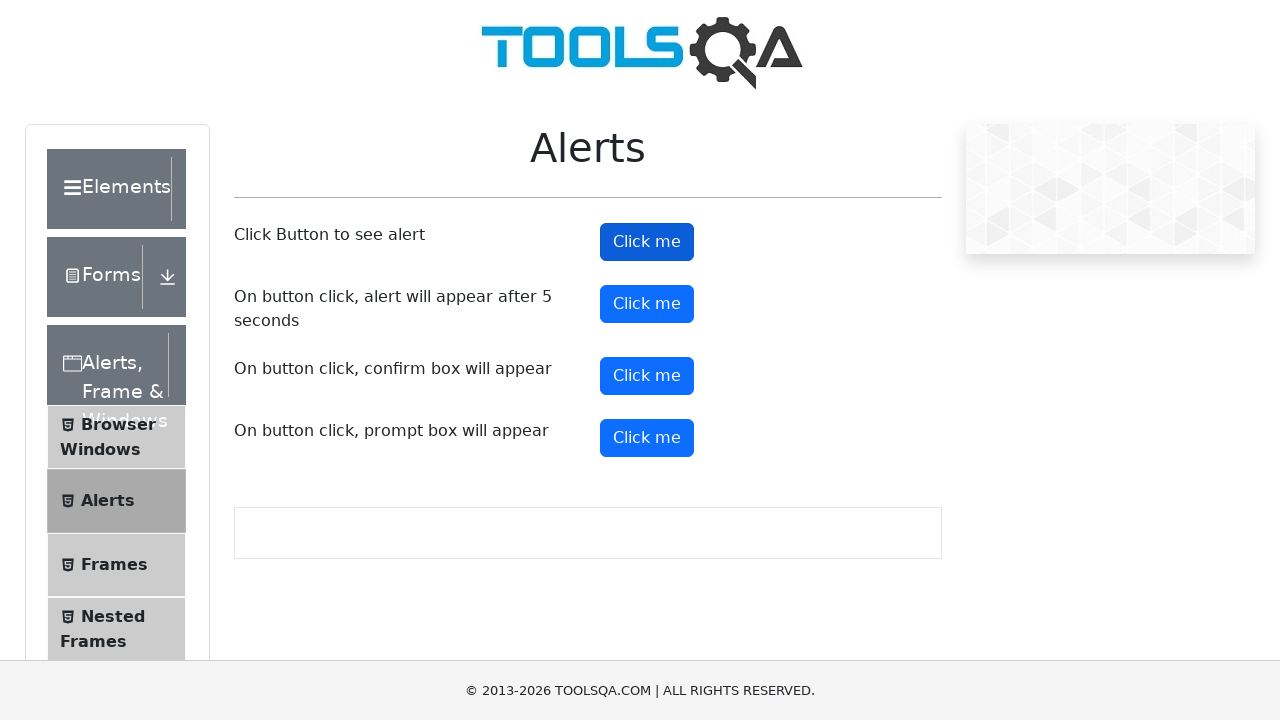